Tests JavaScript alert functionality on W3Schools by switching to an iframe and clicking a button to trigger an alert

Starting URL: https://www.w3schools.com/jsref/tryit.asp?filename=tryjsref_alert

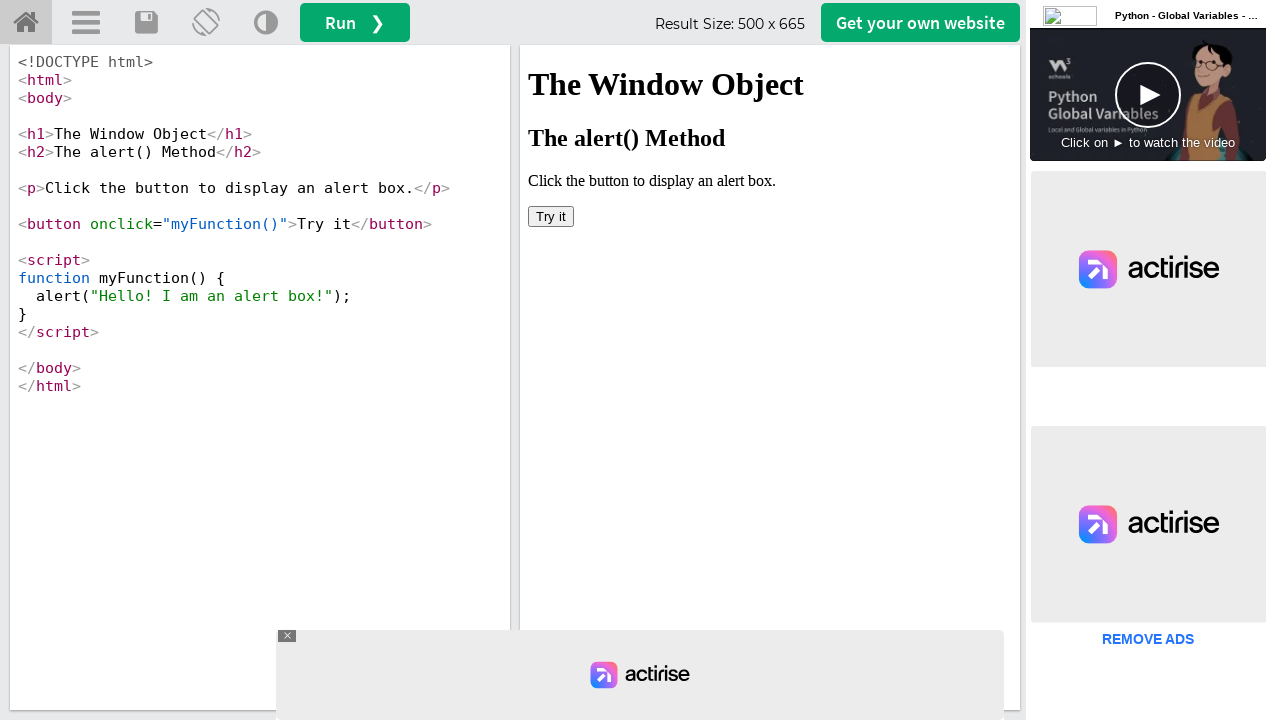

Located iframe element with ID 'iframeResult'
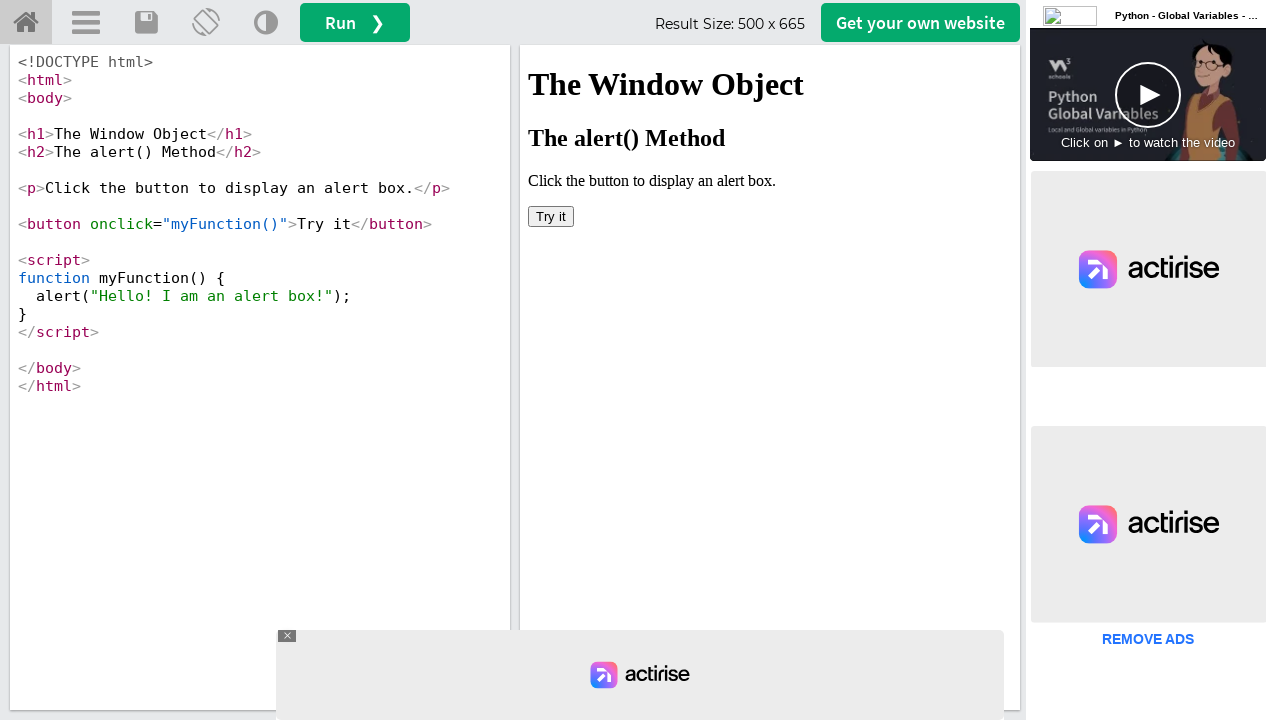

Clicked button inside iframe to trigger JavaScript alert at (551, 216) on #iframeResult >> internal:control=enter-frame >> button
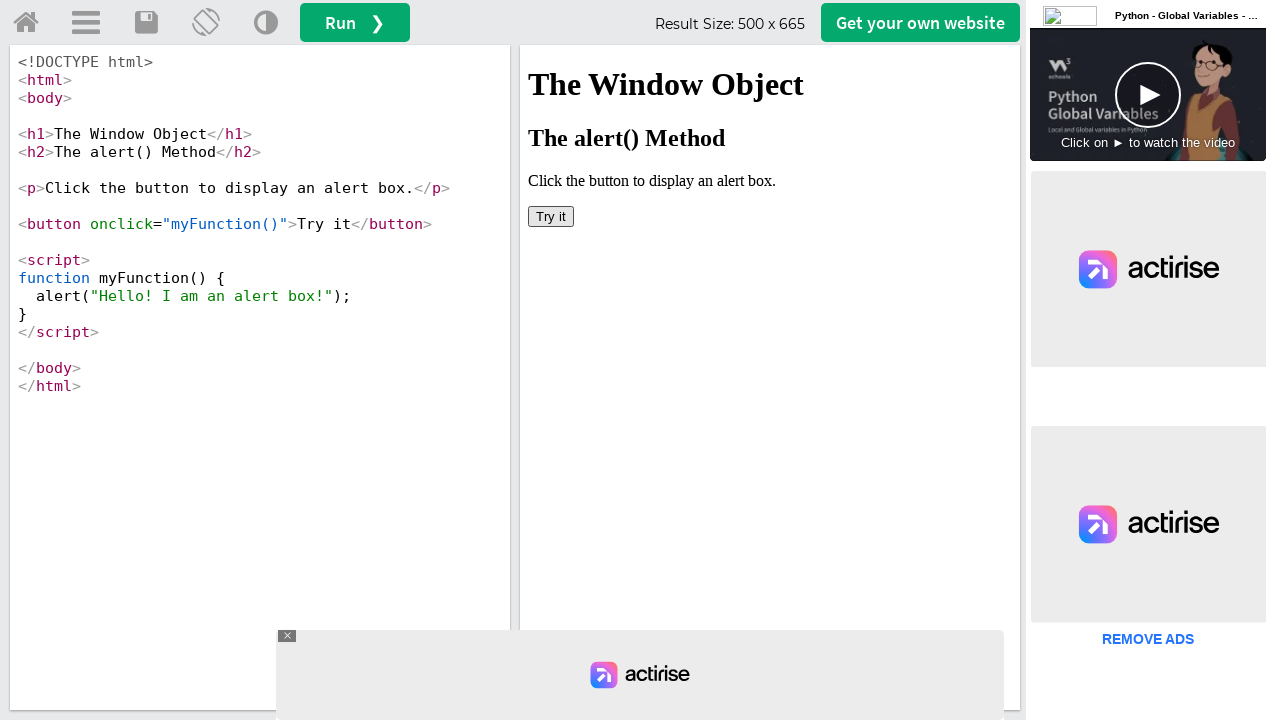

Set up dialog handler to accept alert
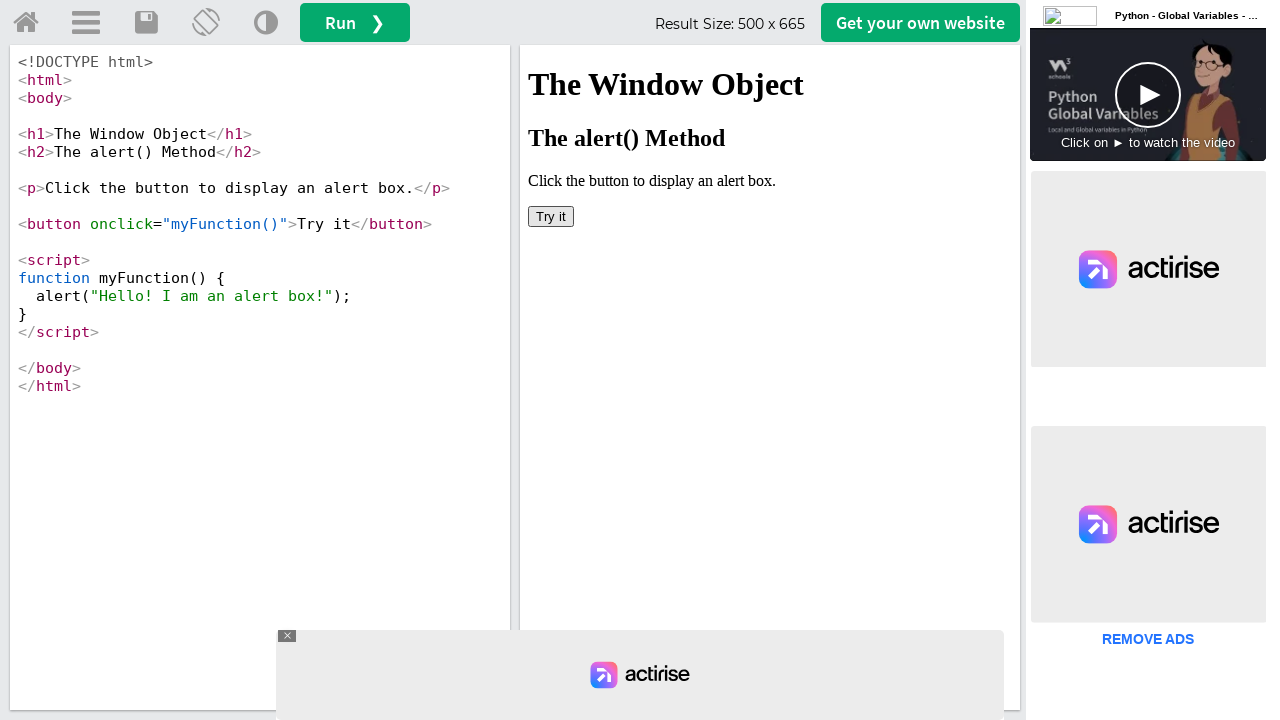

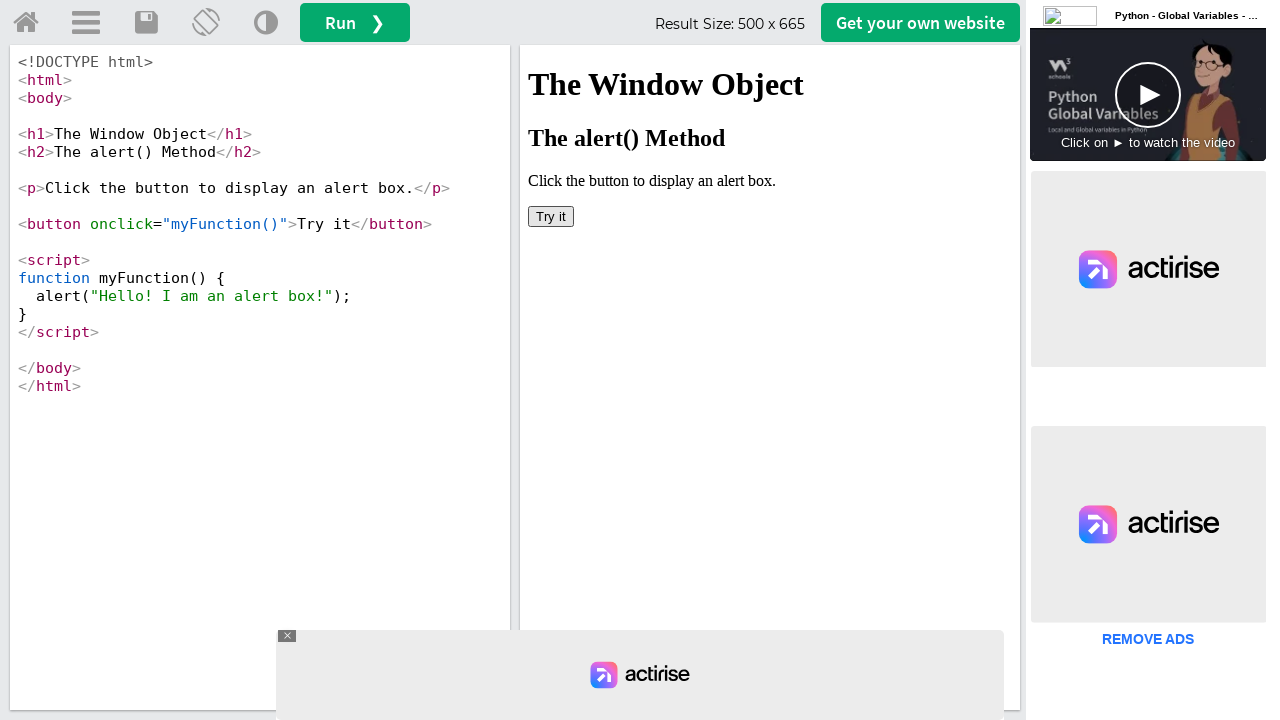